Tests drag and drop functionality by dragging an element and dropping it onto a target drop zone, then verifying the drop was successful

Starting URL: https://demoqa.com/droppable/

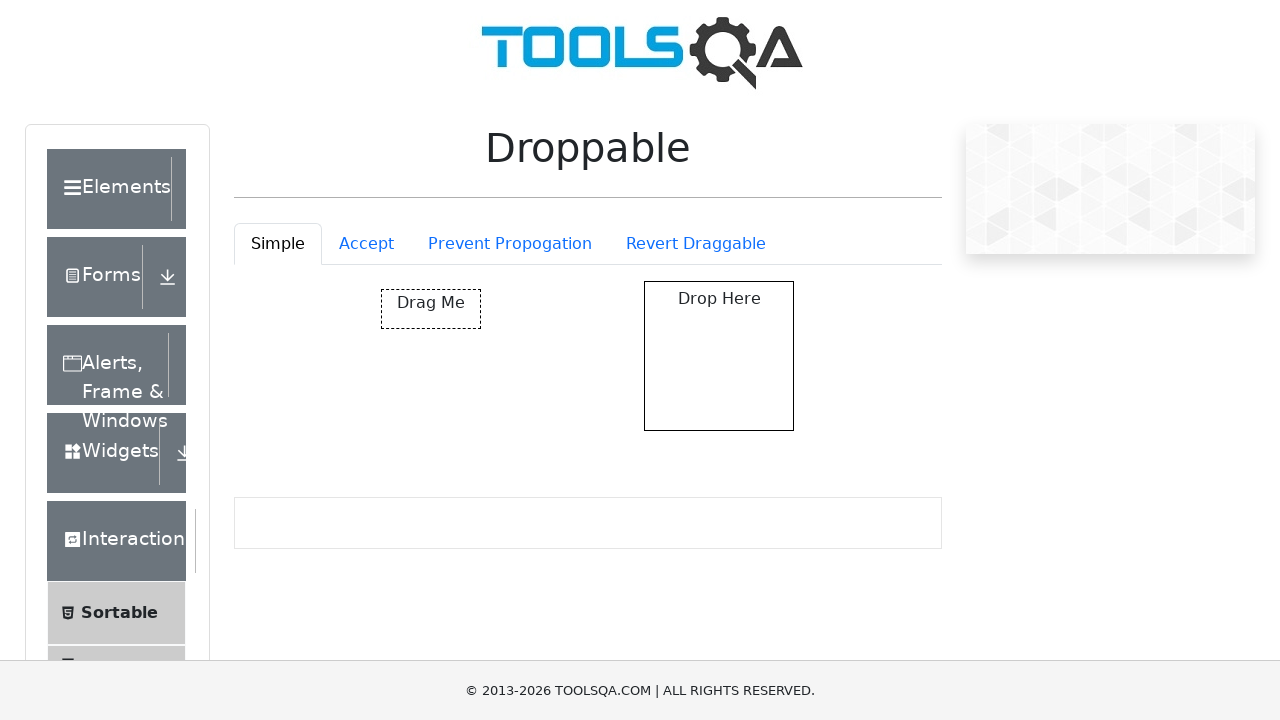

Waited for draggable element to be visible
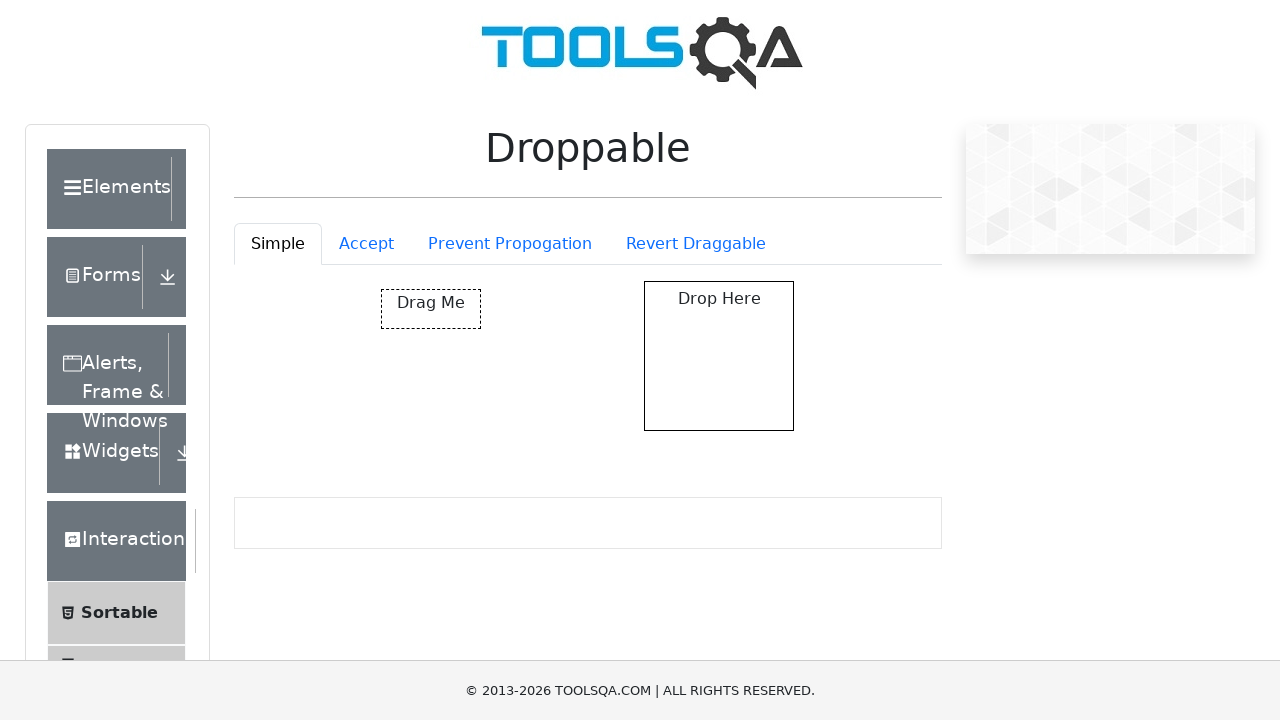

Waited for droppable target zone to be visible
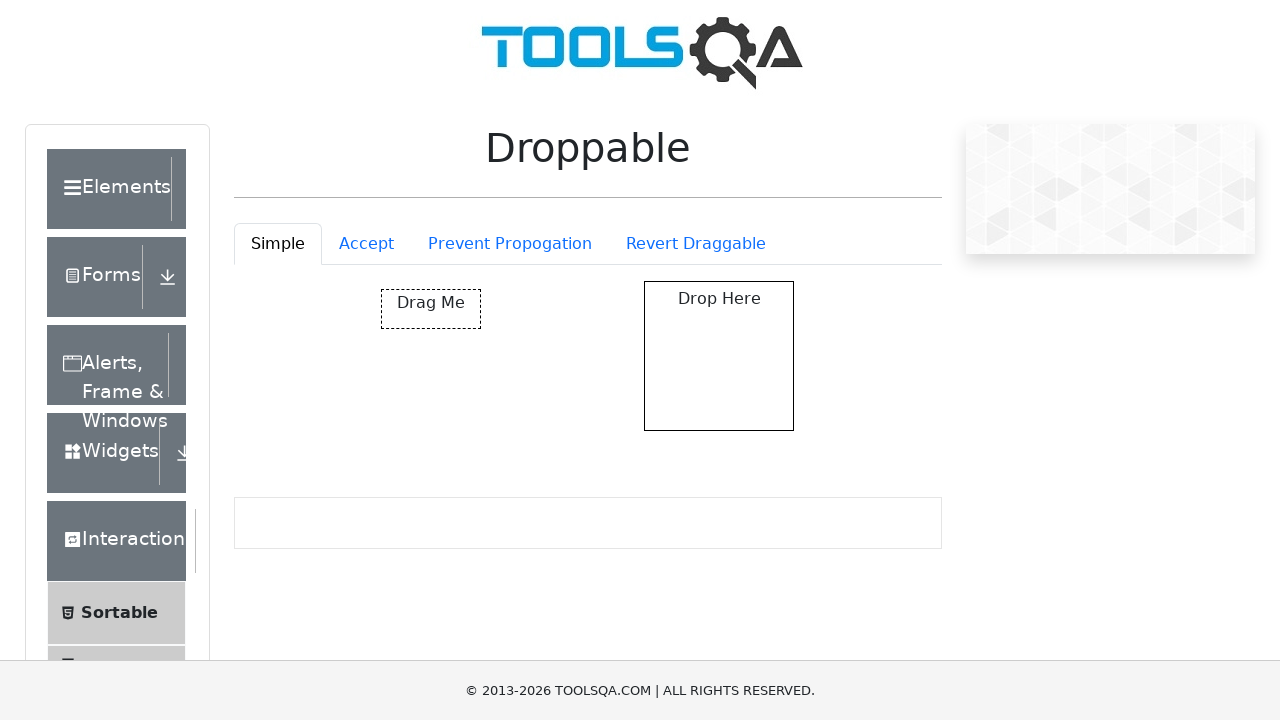

Dragged element and dropped it onto the target drop zone at (719, 356)
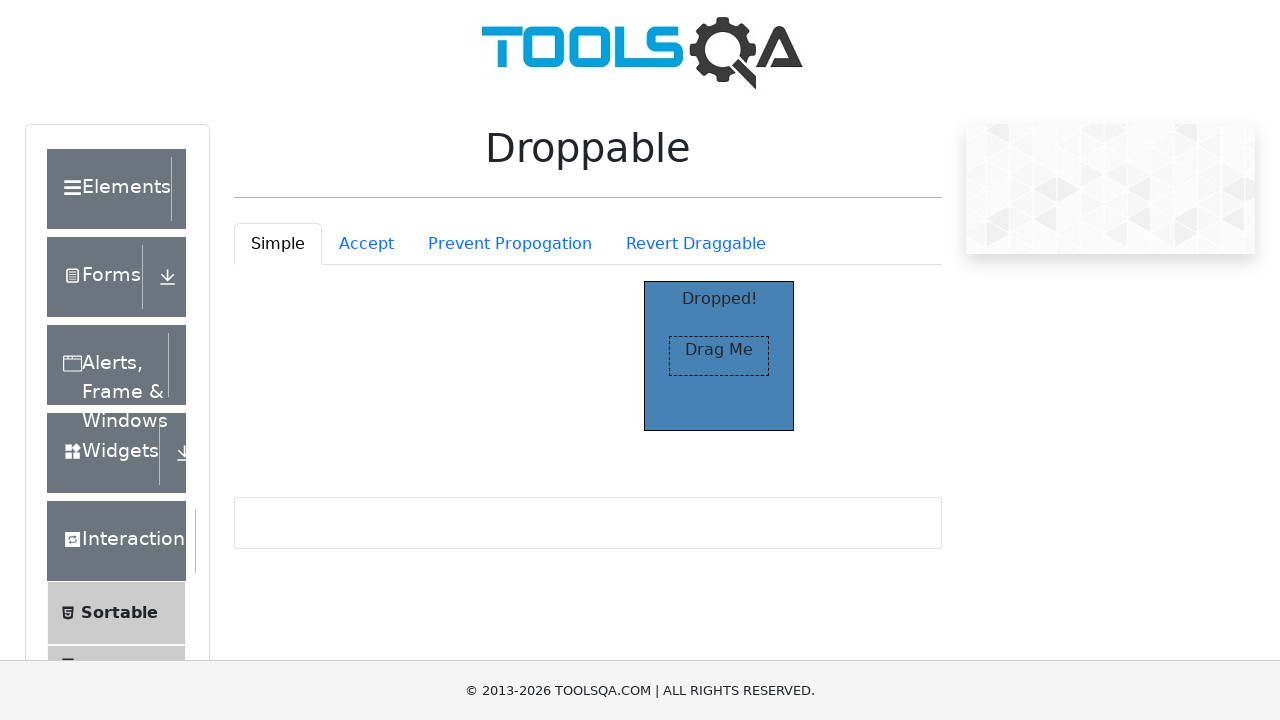

Verified drop was successful by confirming drop zone text changed to 'Dropped'
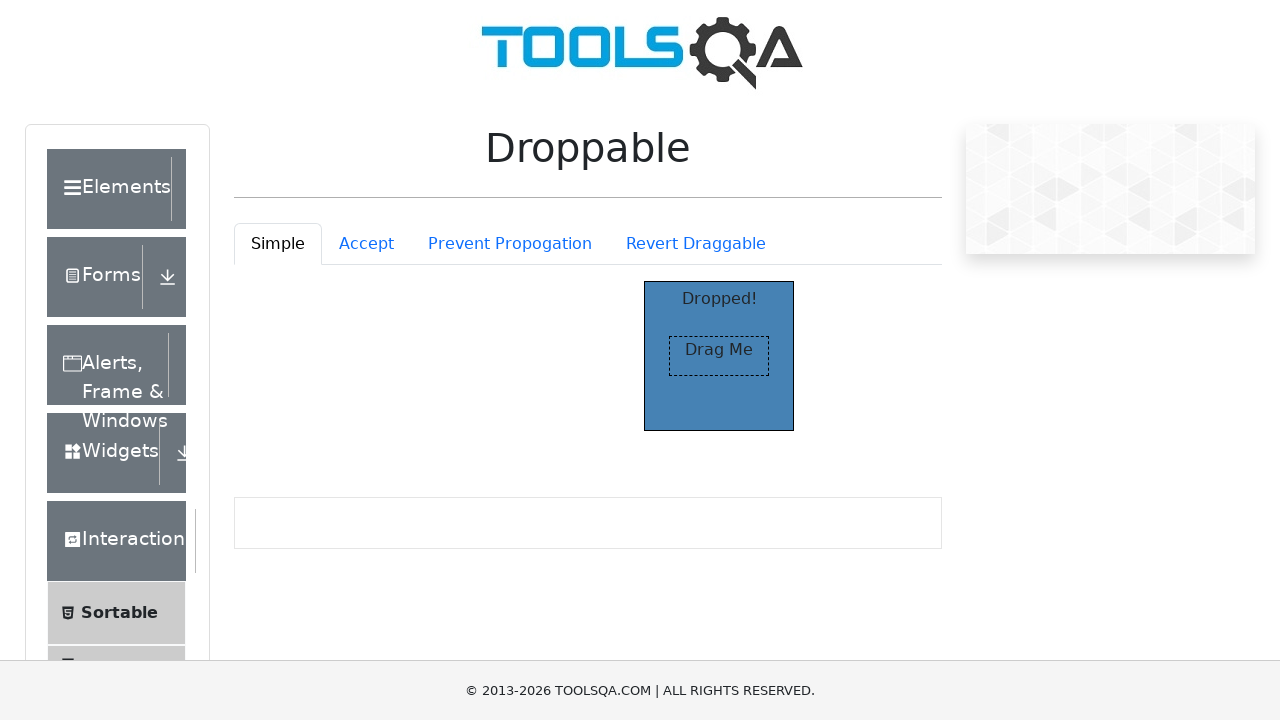

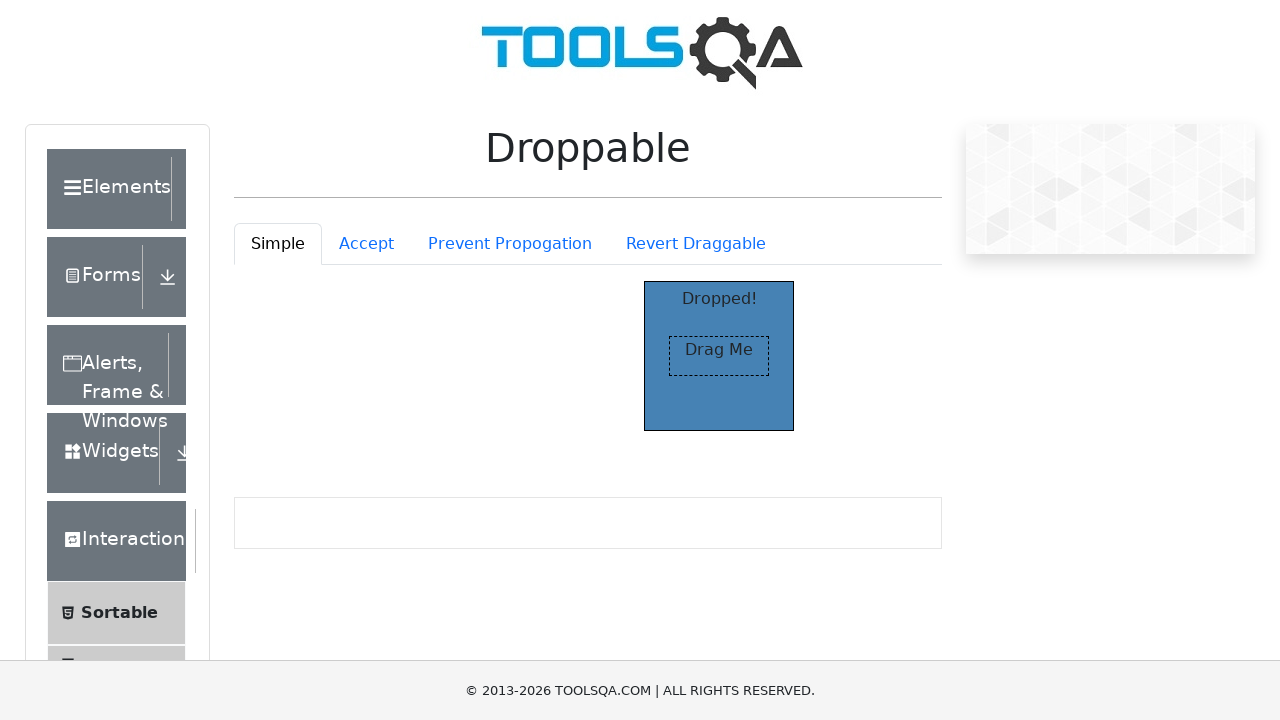